Navigates to Finviz quote page for SOXX and waits for the chart to load.

Starting URL: https://finviz.com/quote.ashx?t=SOXX&p=w

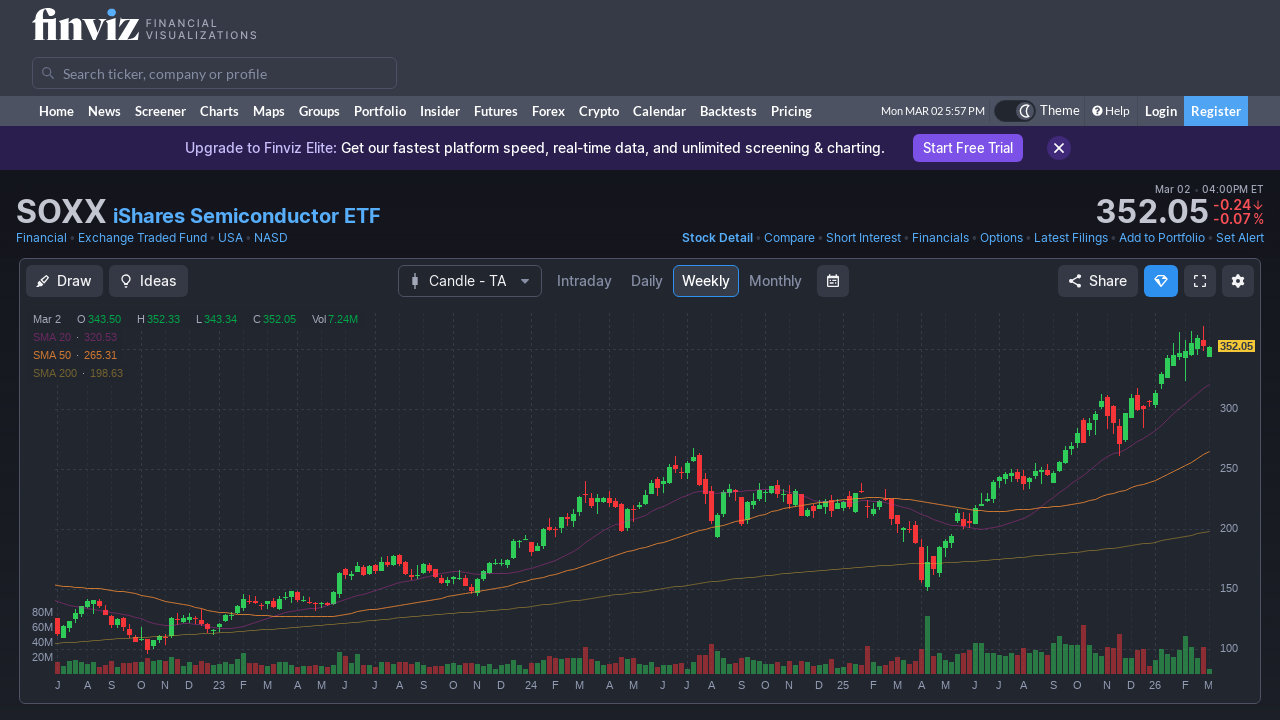

Set viewport size to 1920x1920
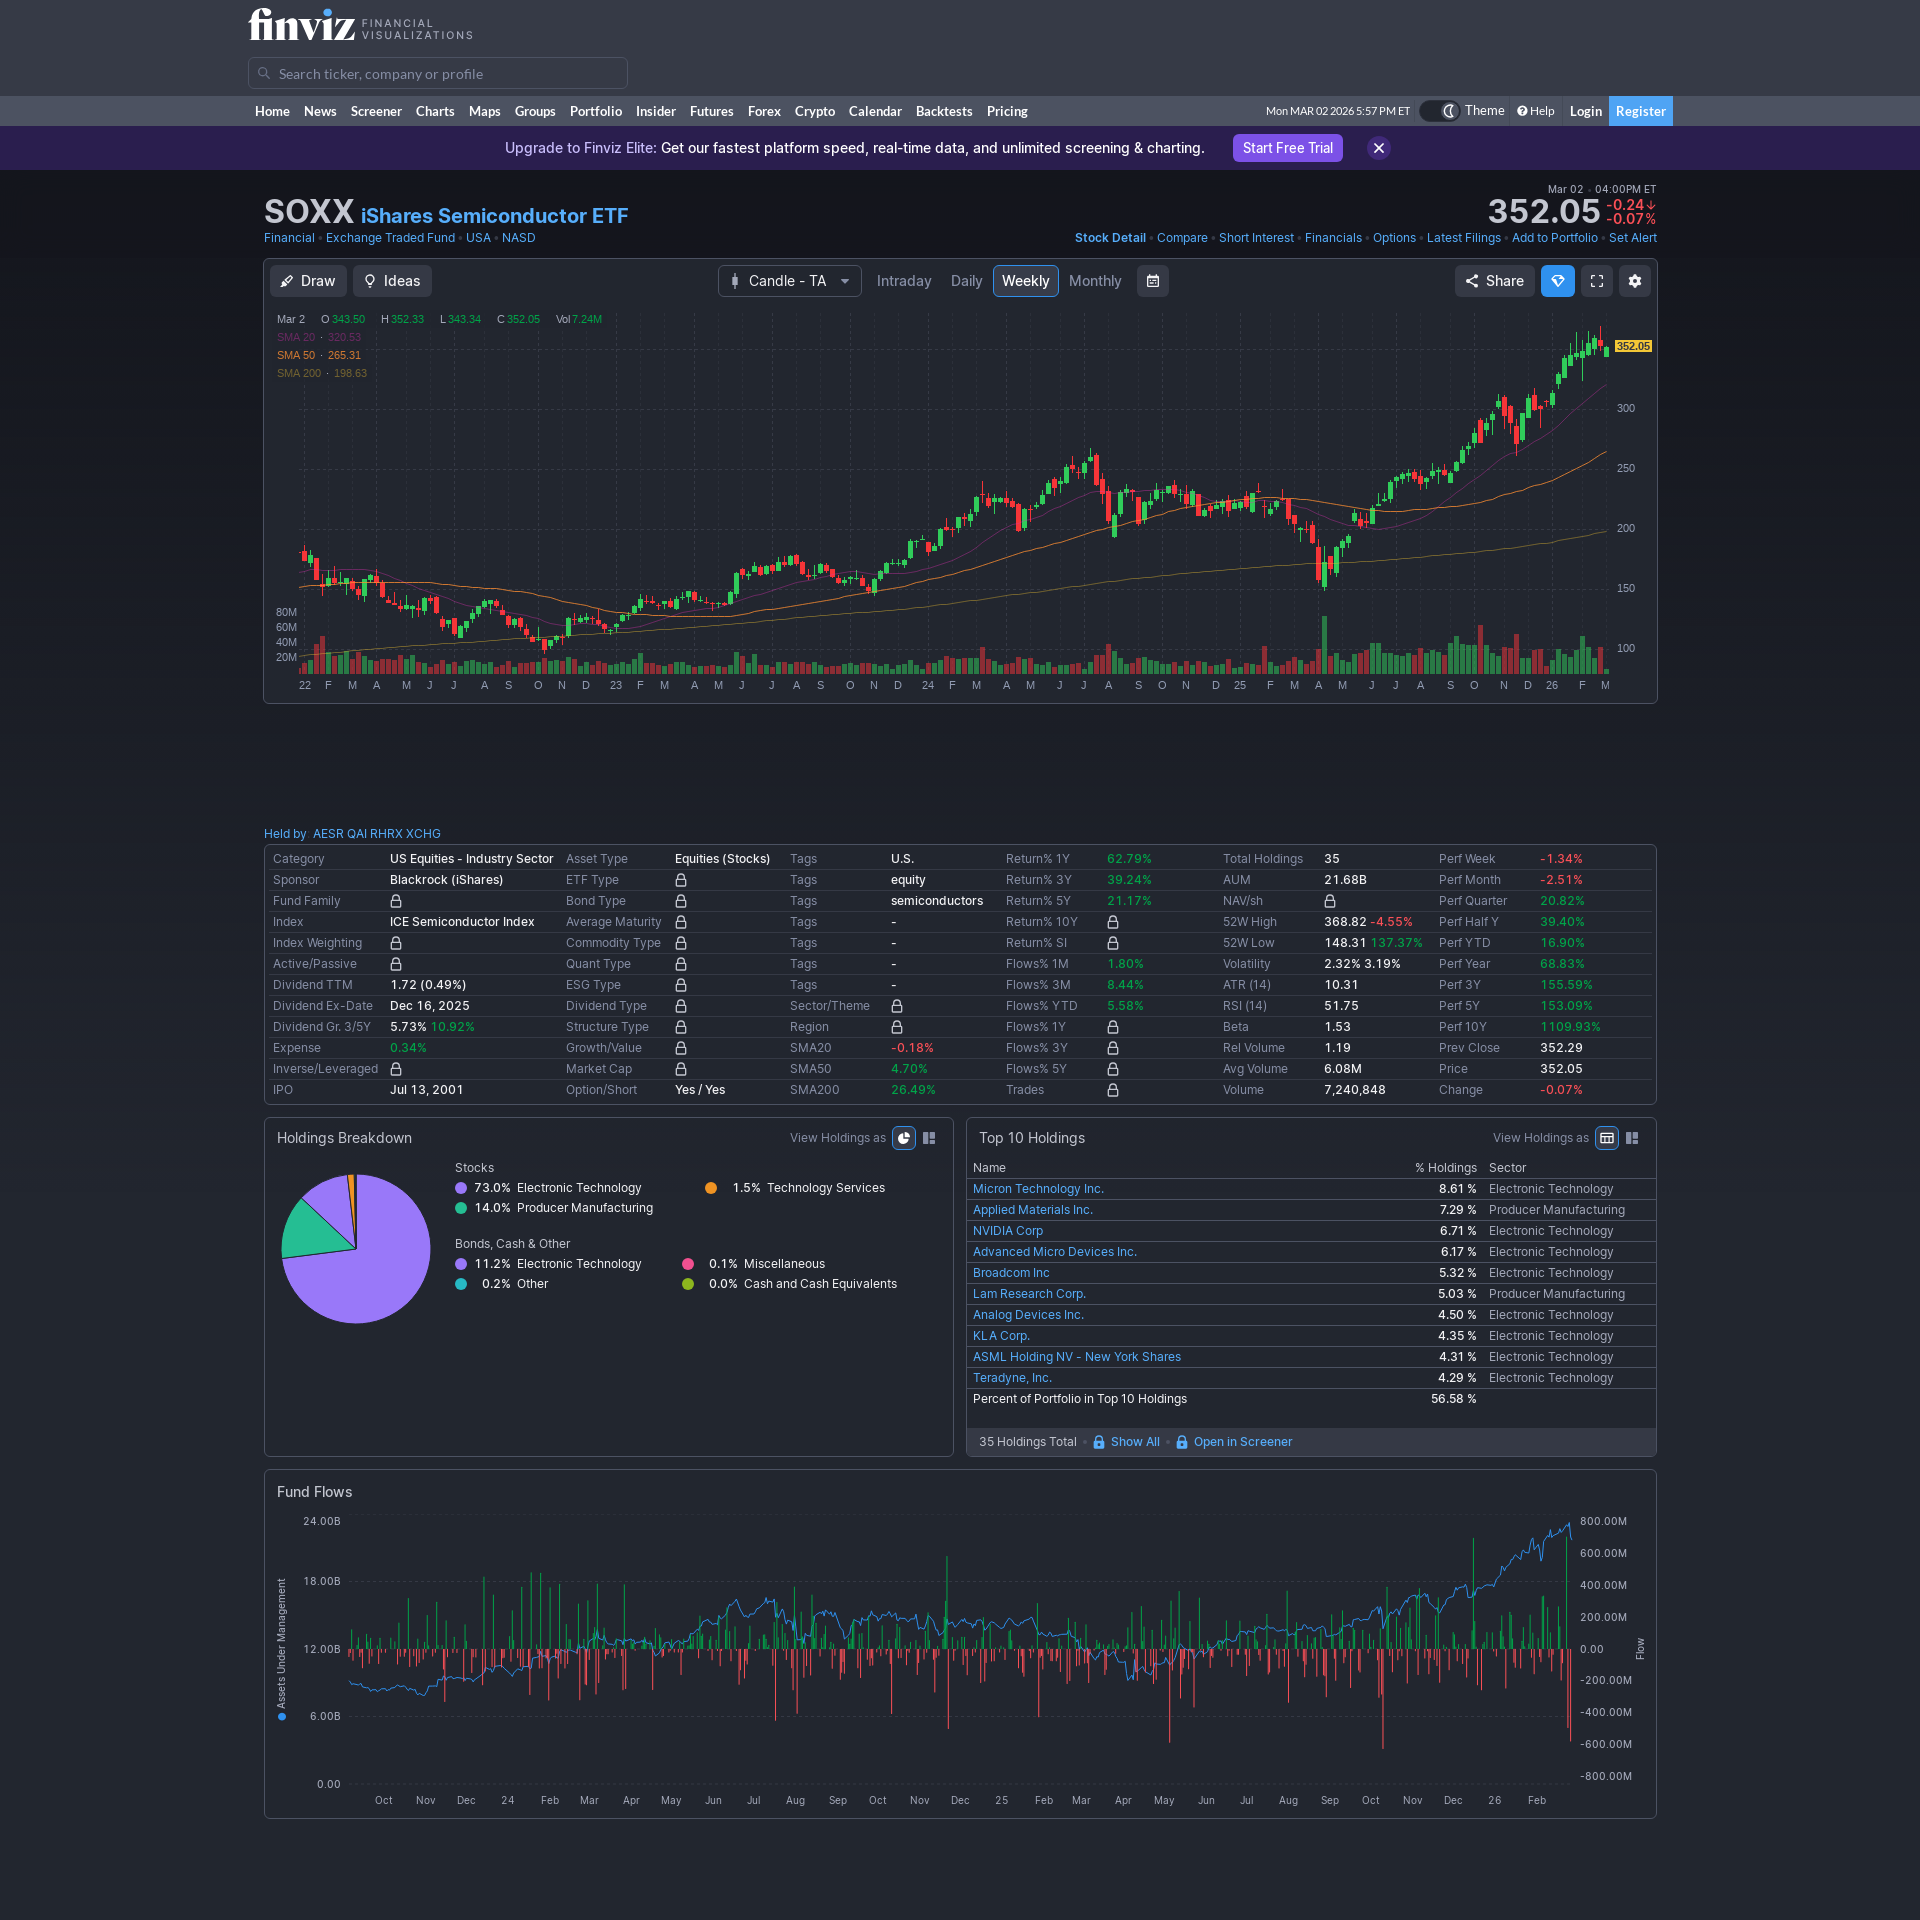

Chart loaded on Finviz SOXX quote page
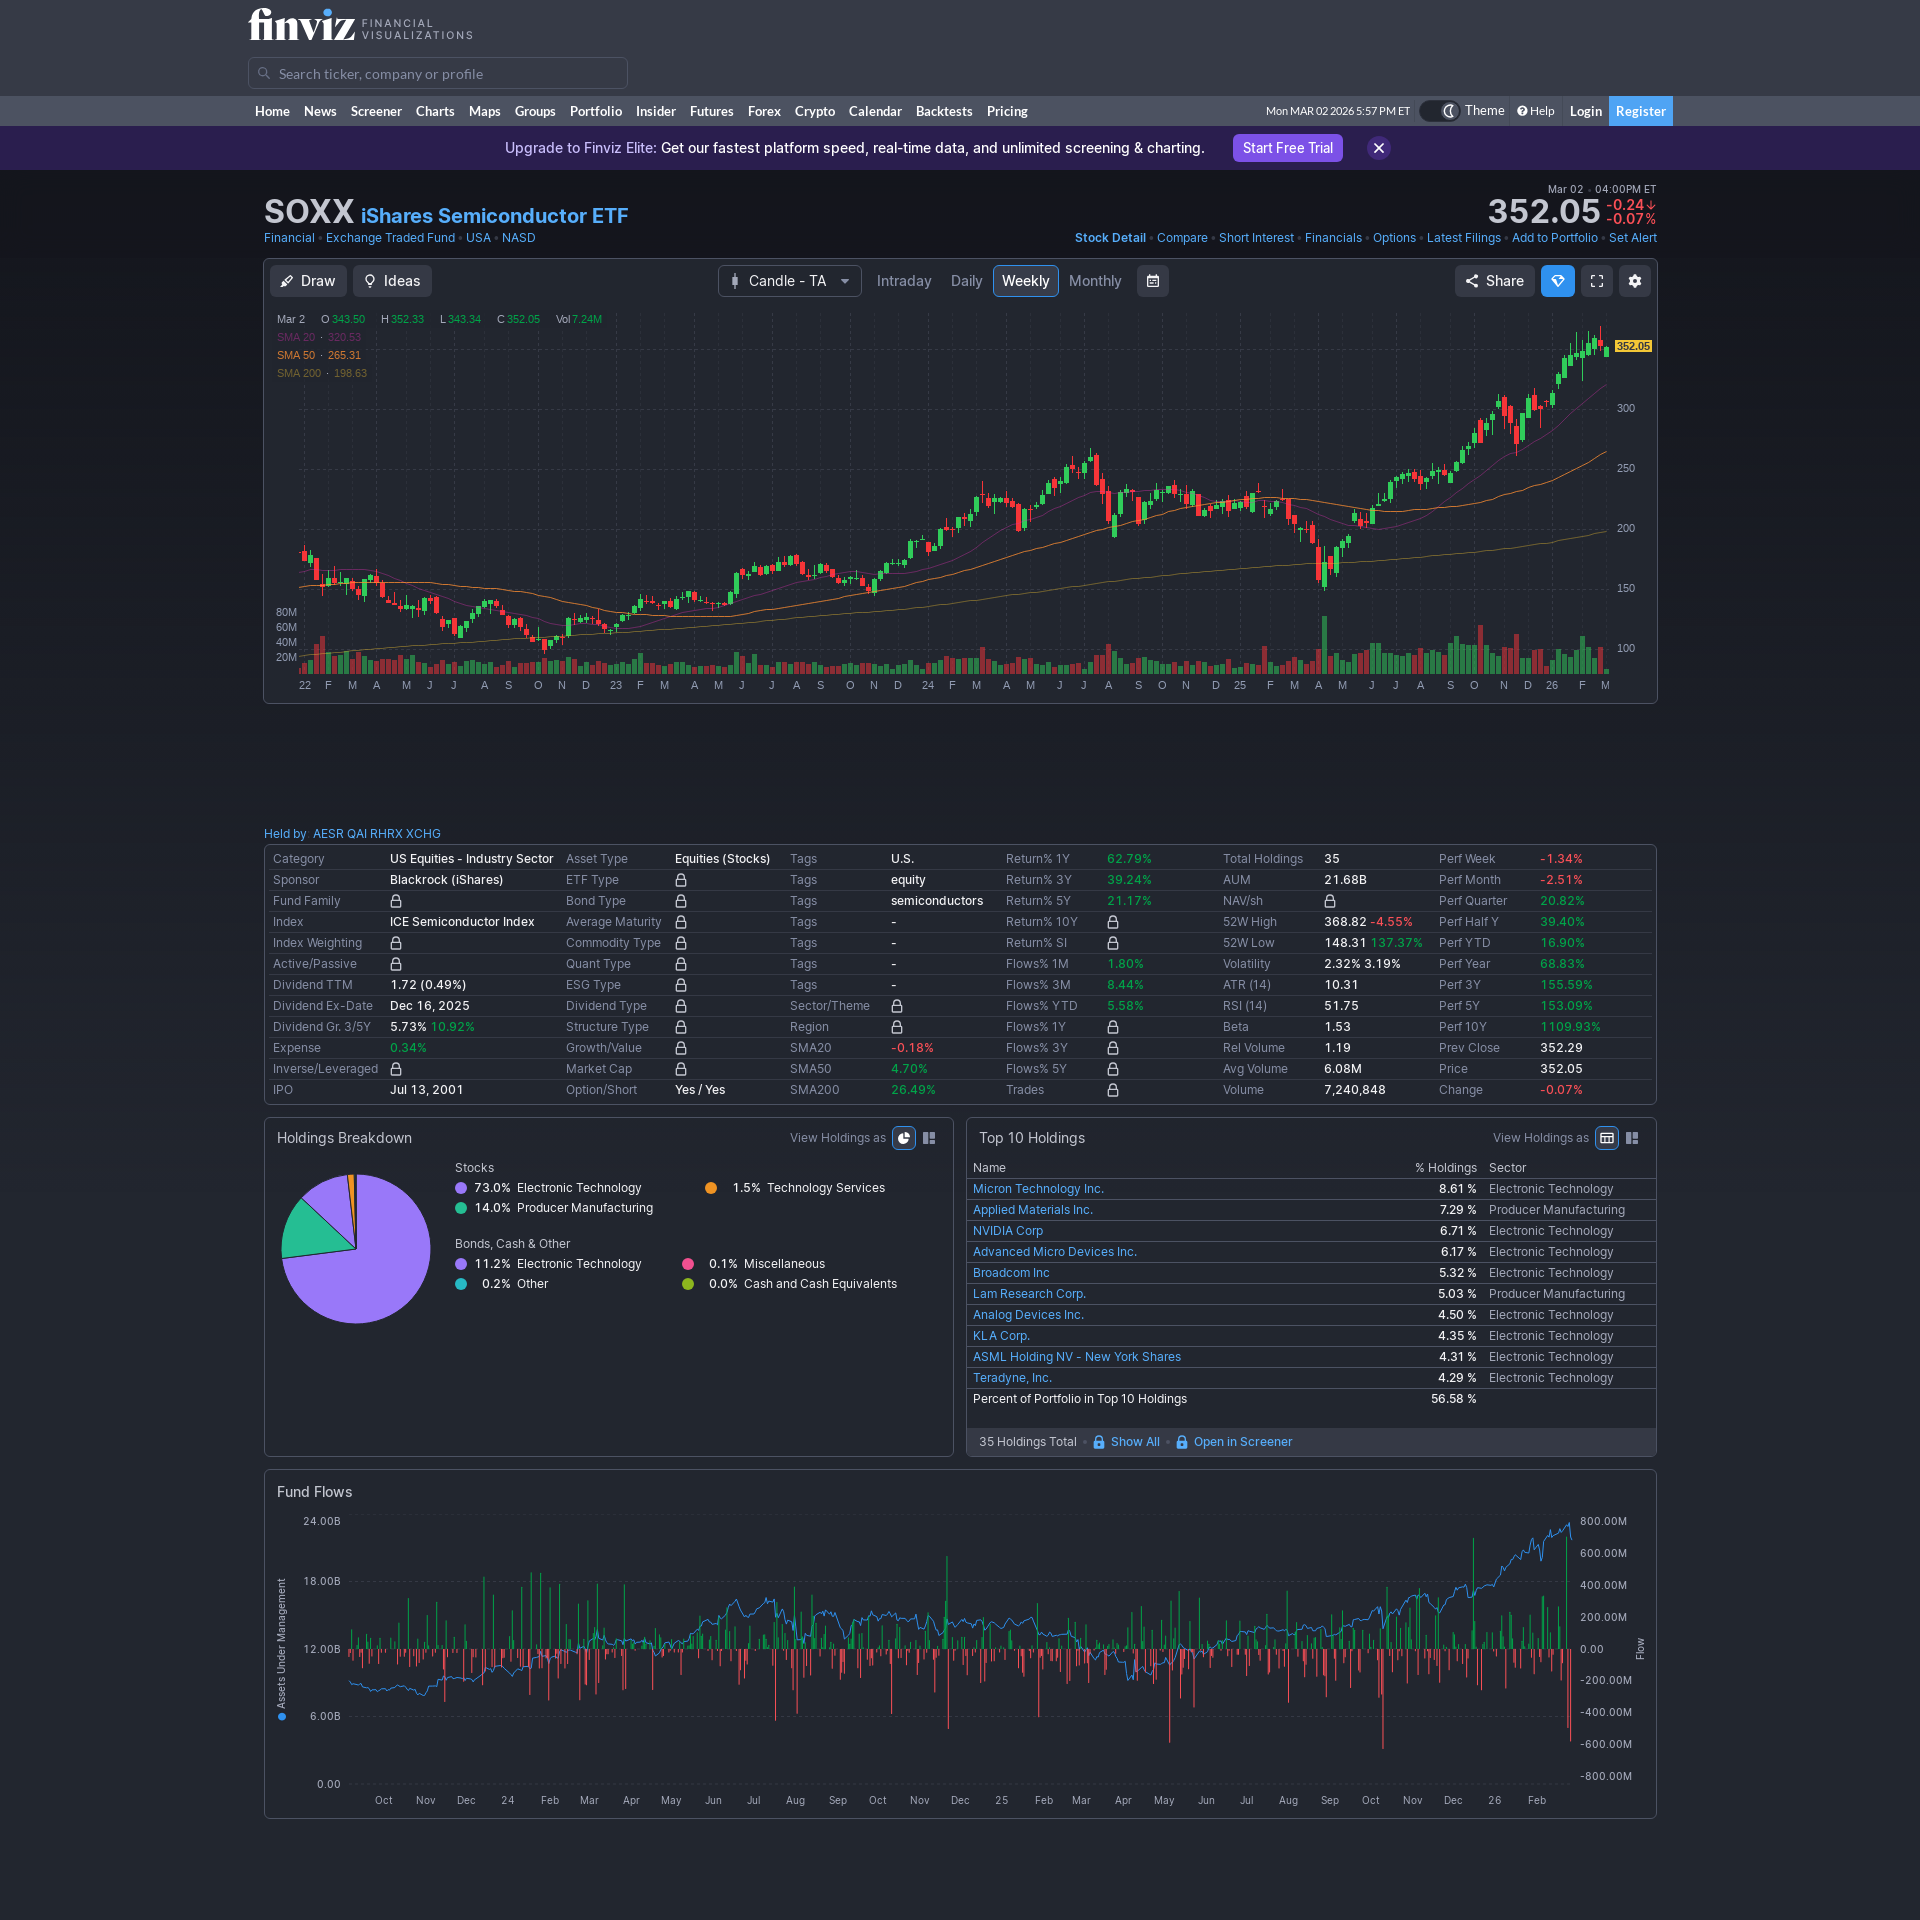

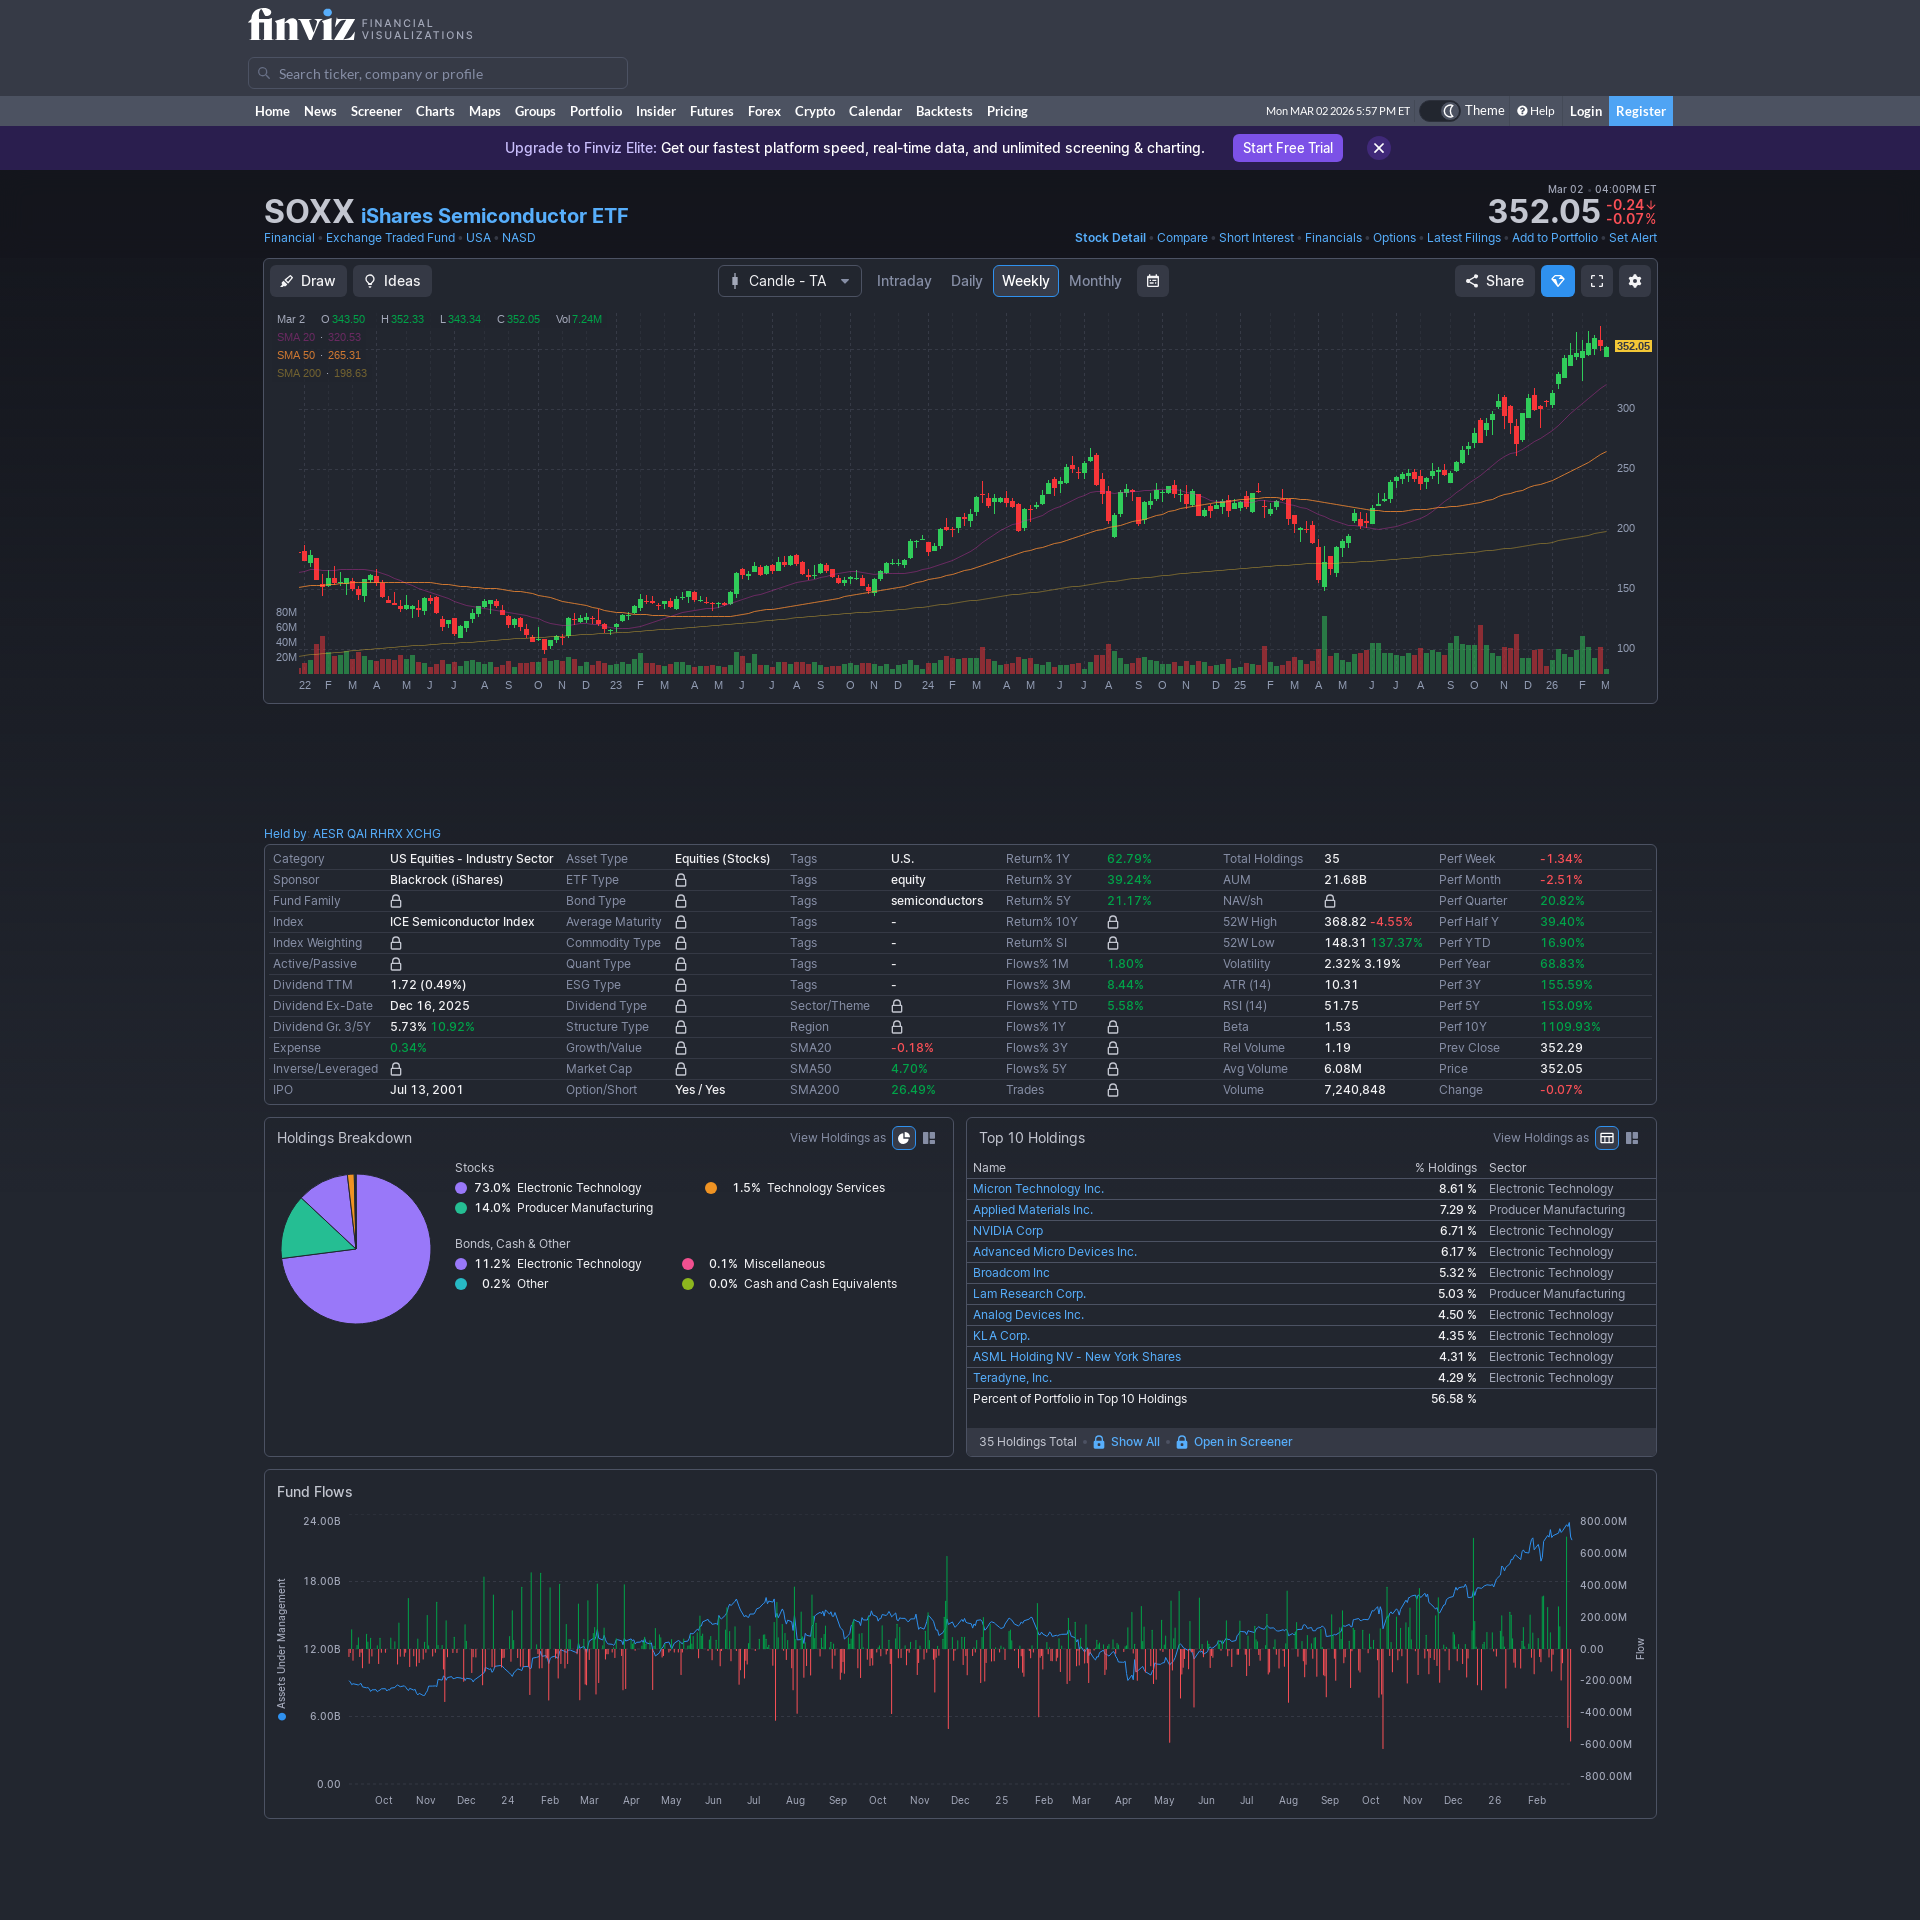